Launches the Bajaj Auto website and verifies the page loads successfully

Starting URL: https://www.bajajauto.com/

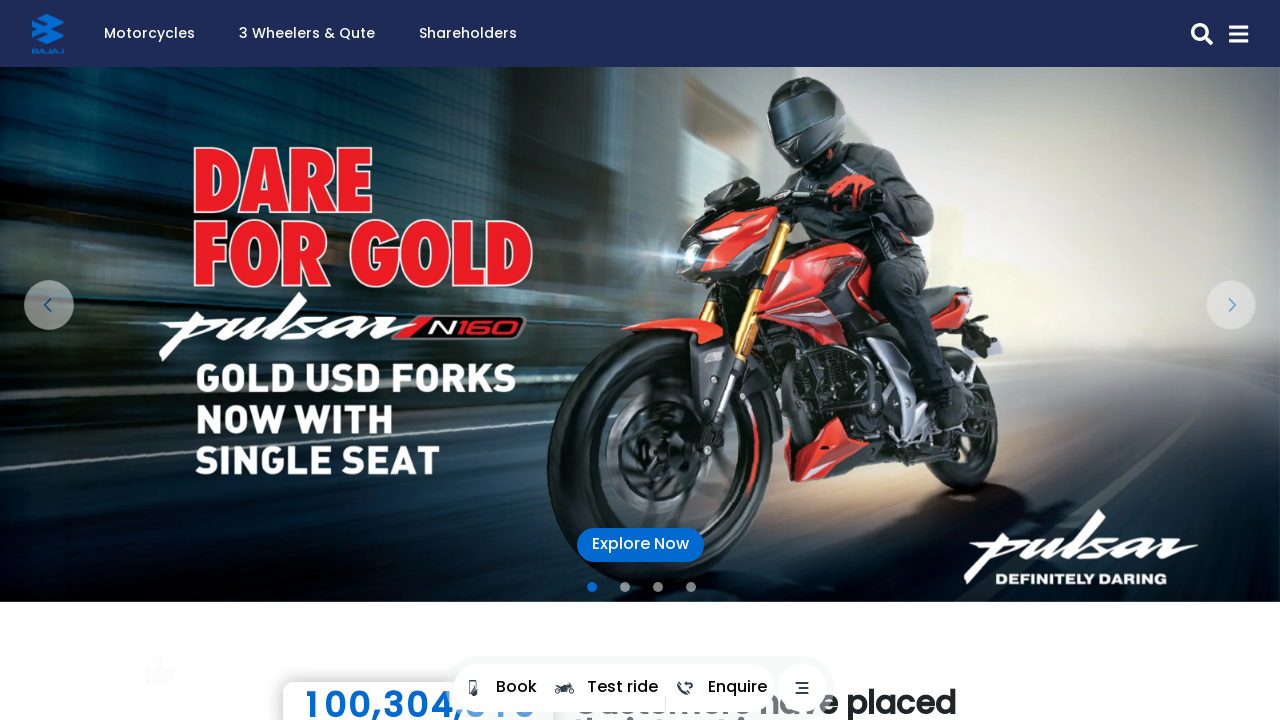

Waited for page to reach domcontentloaded state
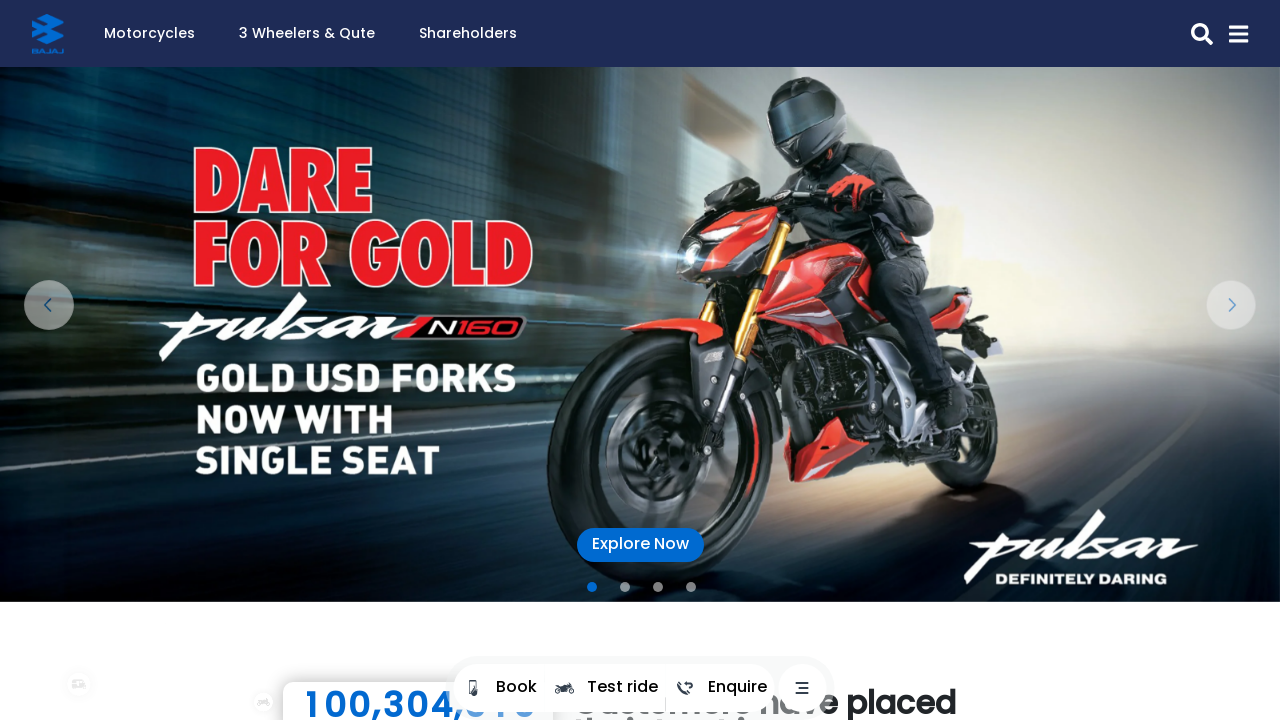

Verified body element is present on Bajaj Auto website
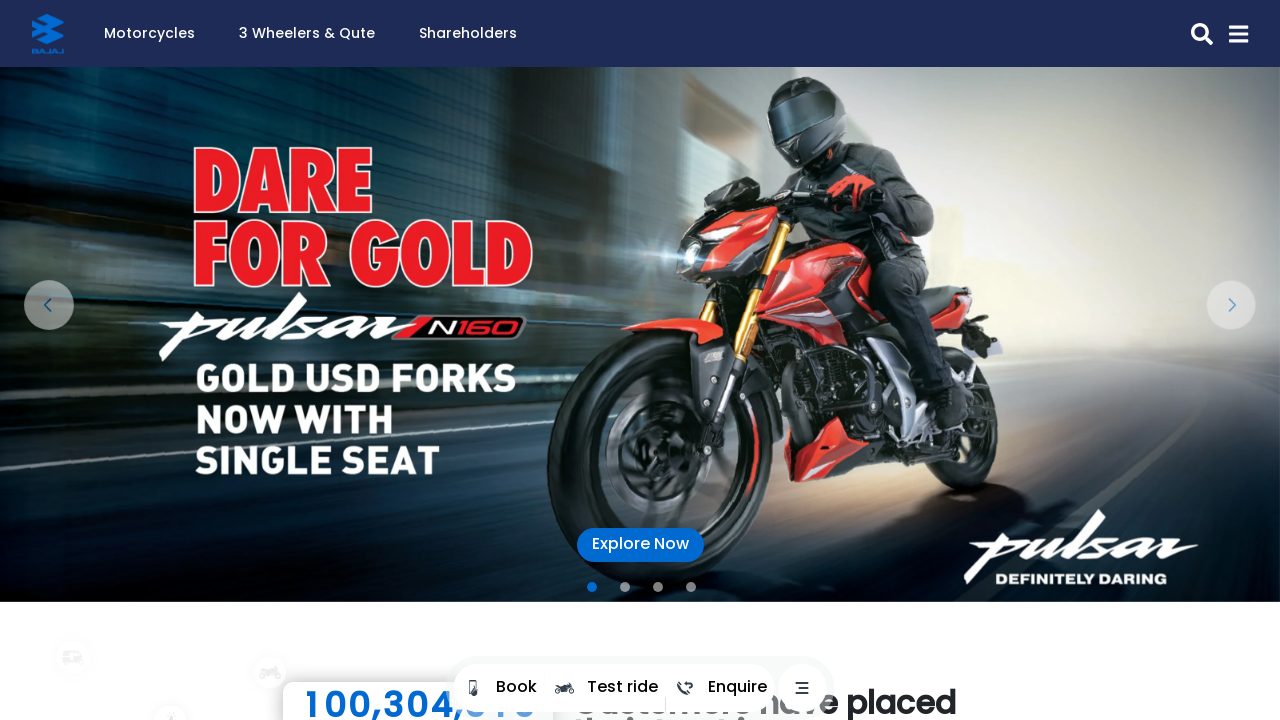

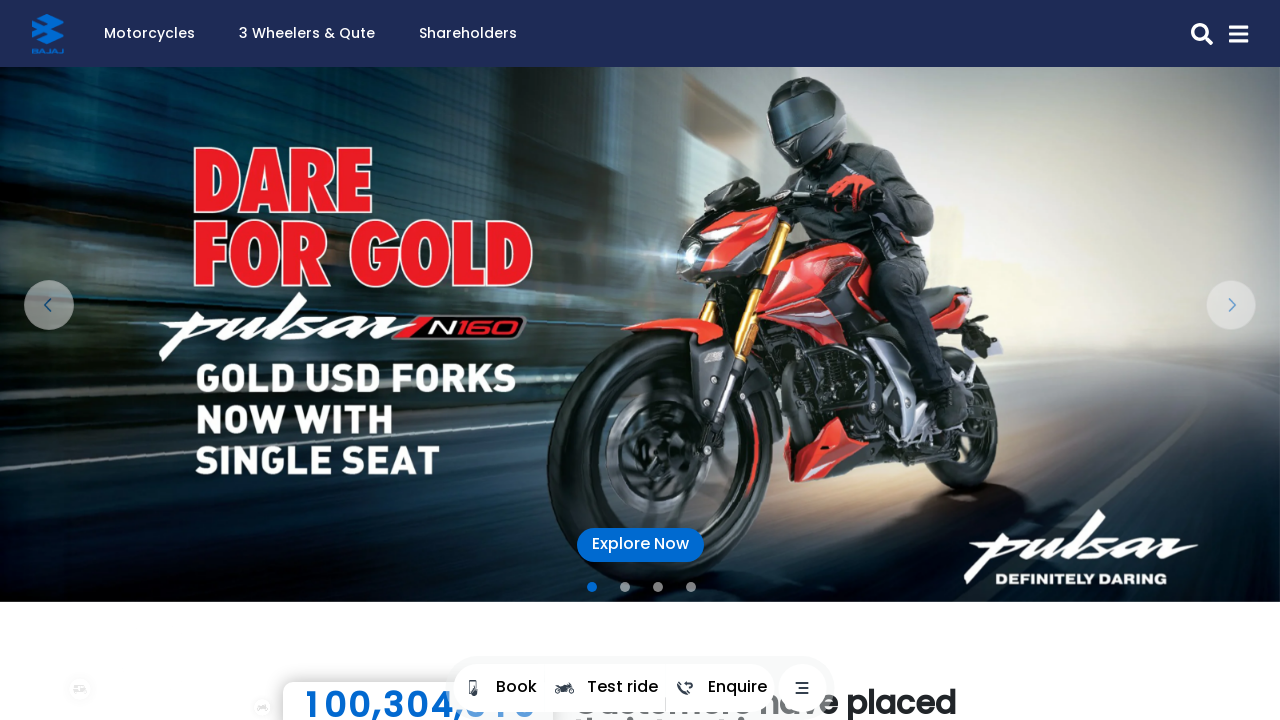